Tests static dropdown selection functionality by selecting options using different methods: by index, by visible text, and by value on a currency dropdown.

Starting URL: https://rahulshettyacademy.com/dropdownsPractise/

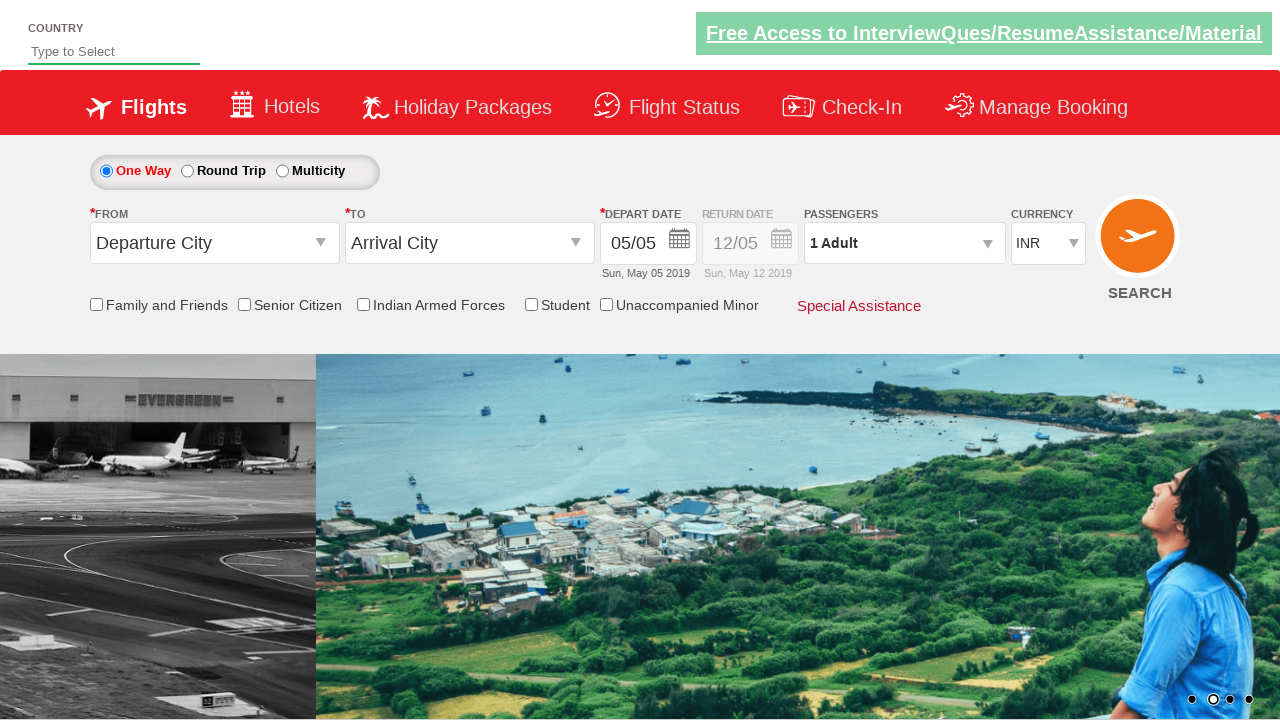

Selected dropdown option at index 3 from currency dropdown on #ctl00_mainContent_DropDownListCurrency
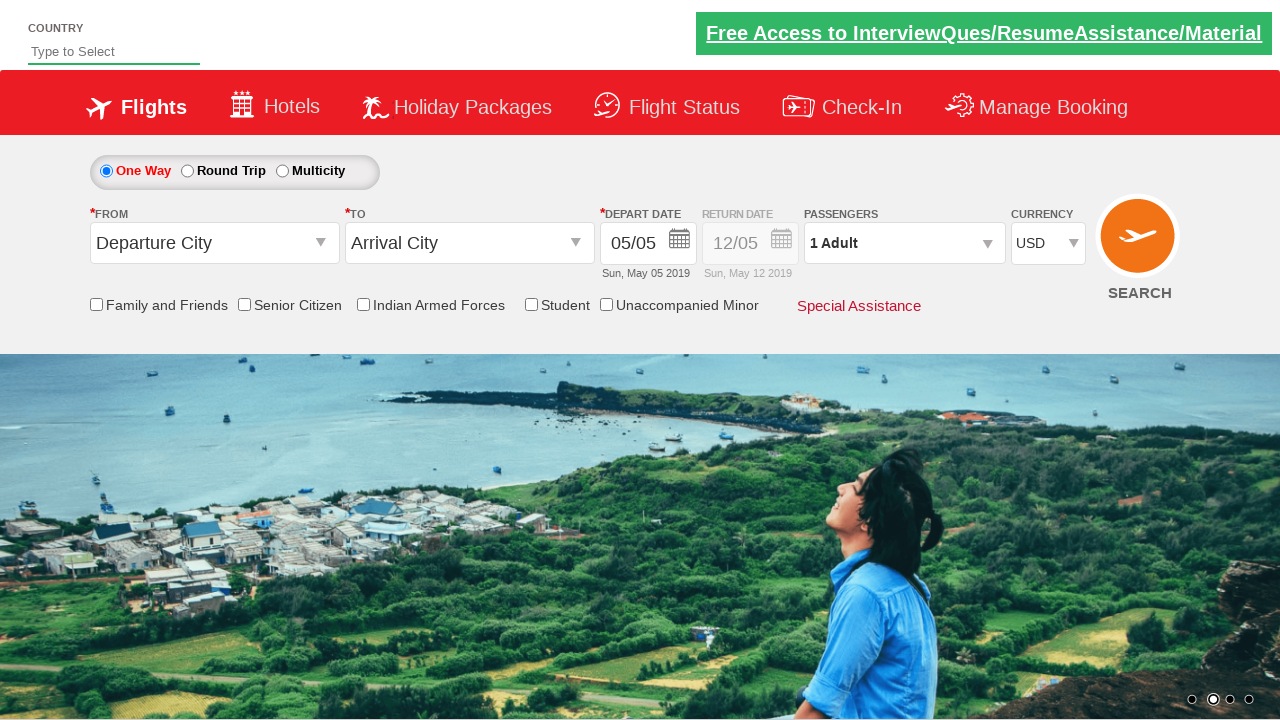

Selected 'AED' option by visible text from currency dropdown on #ctl00_mainContent_DropDownListCurrency
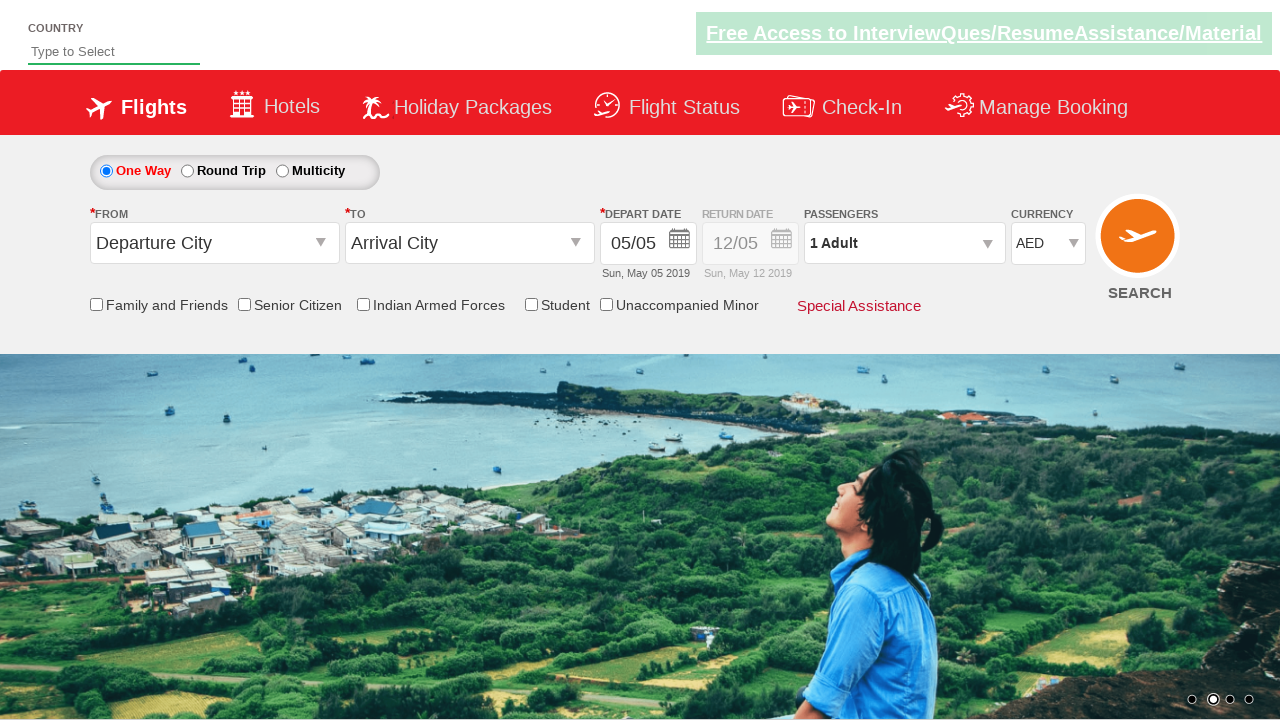

Selected 'INR' option by value from currency dropdown on #ctl00_mainContent_DropDownListCurrency
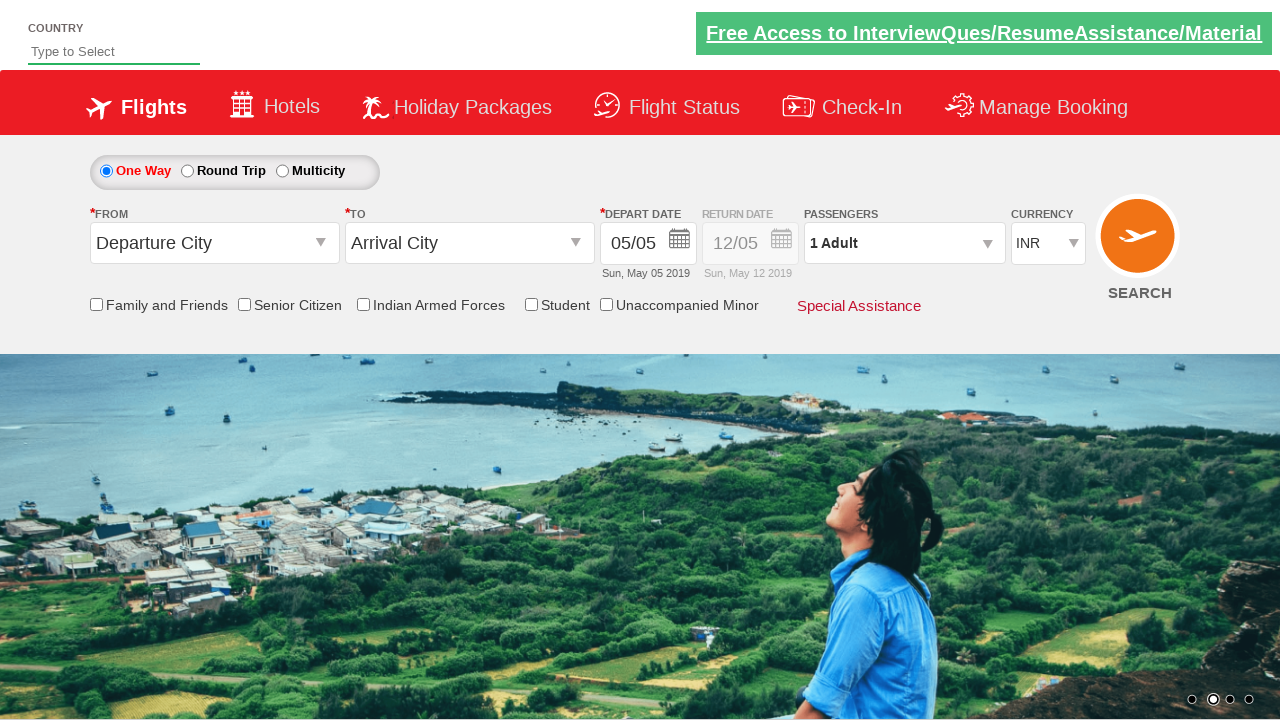

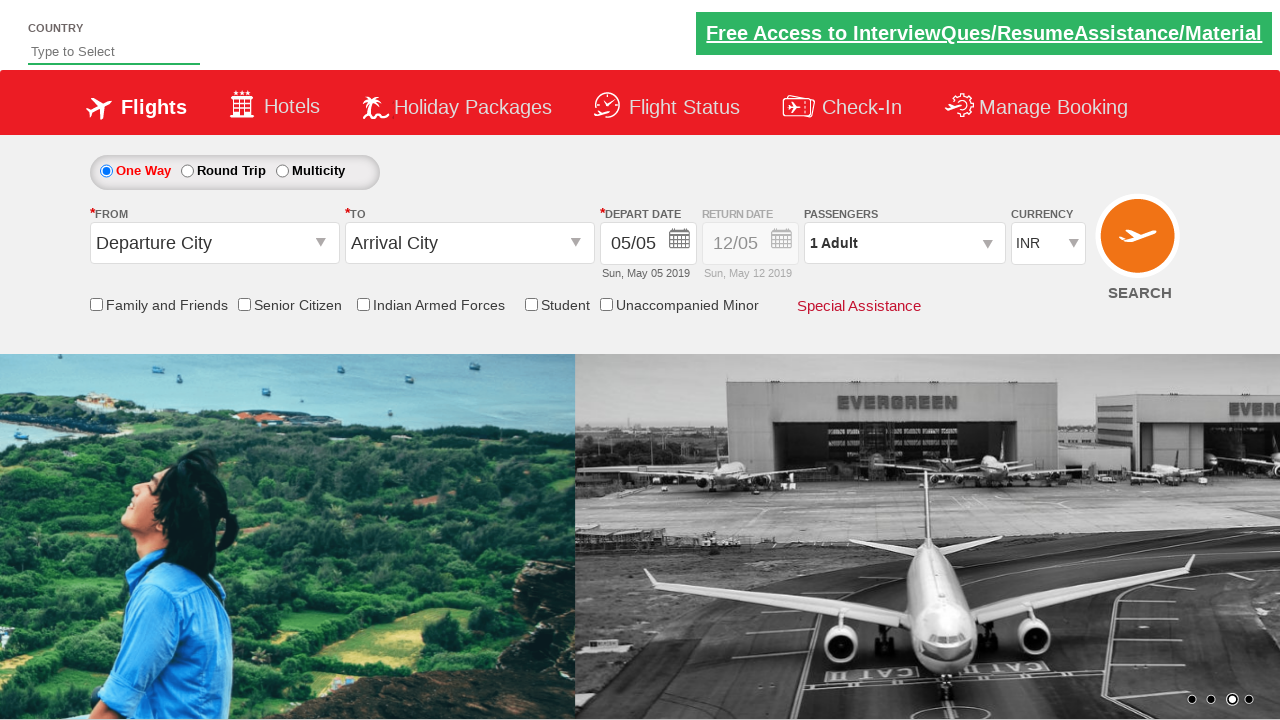